Tests drag and drop functionality by dragging two boxes to an obliterator element to destroy them

Starting URL: http://web.masteringselenium.com/jsDragAndDrop.html

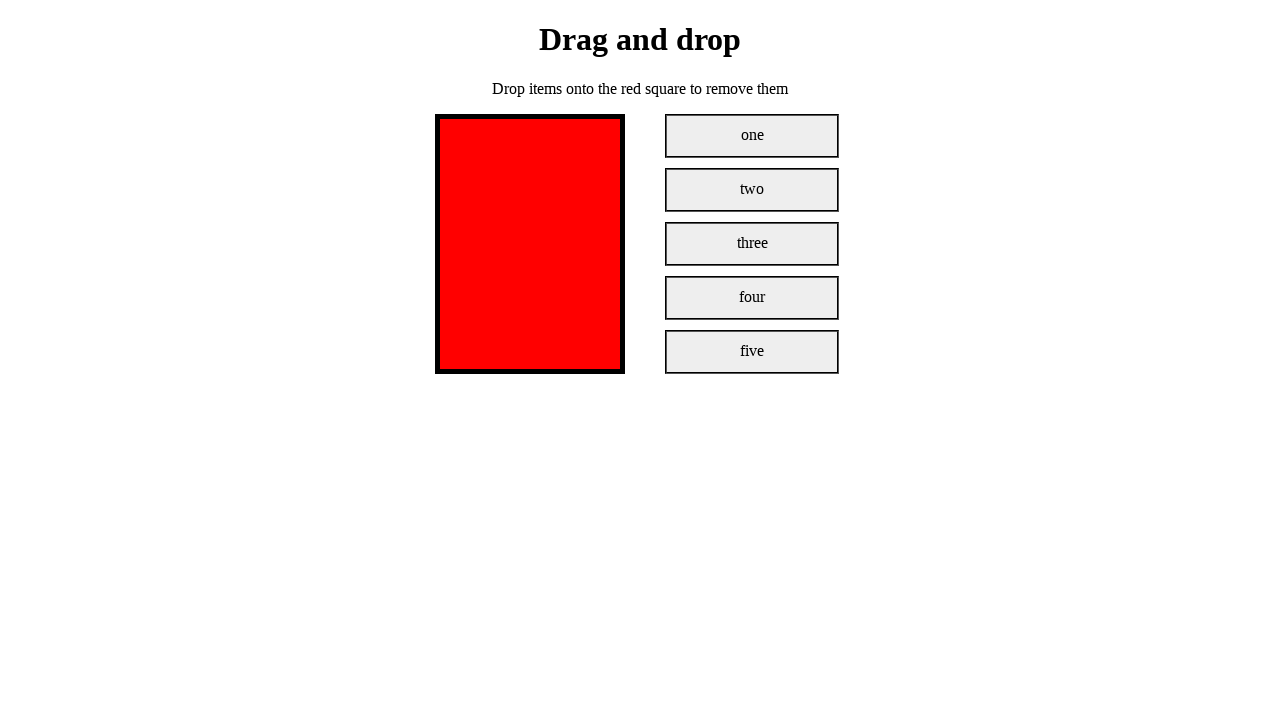

Navigated to JavaScript drag and drop test page
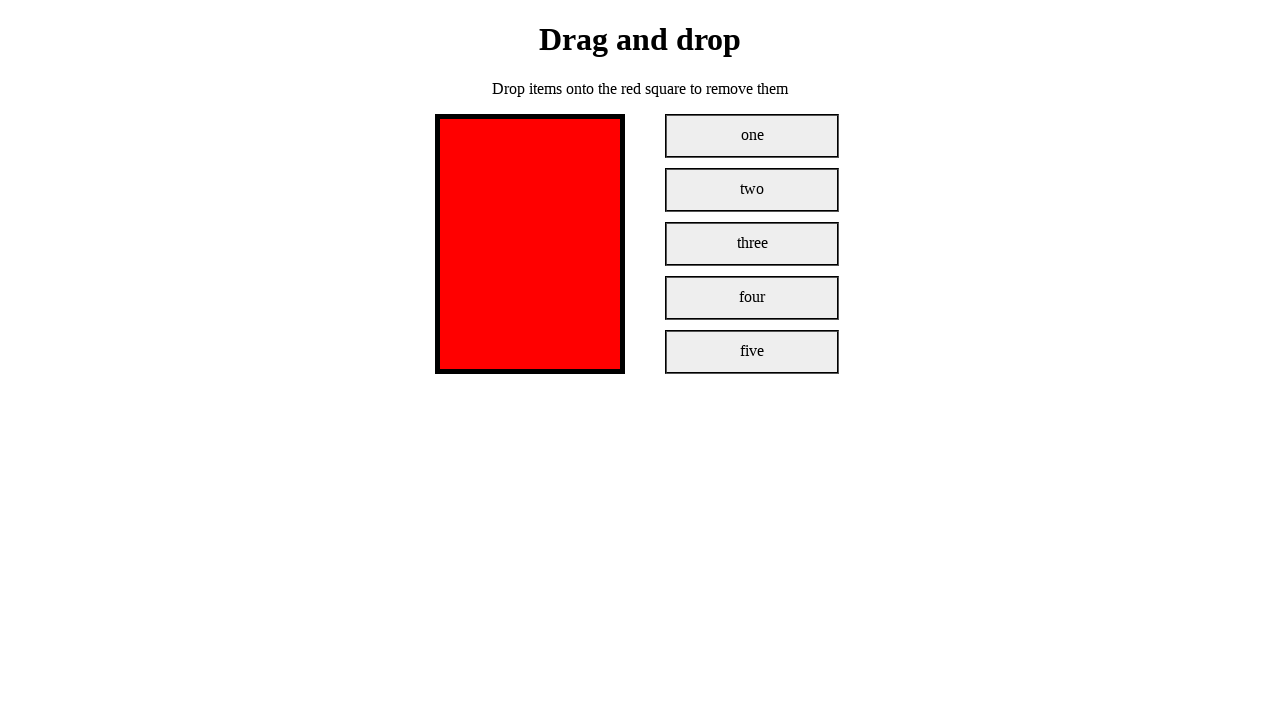

Verified initial state - 5 boxes are present on the page
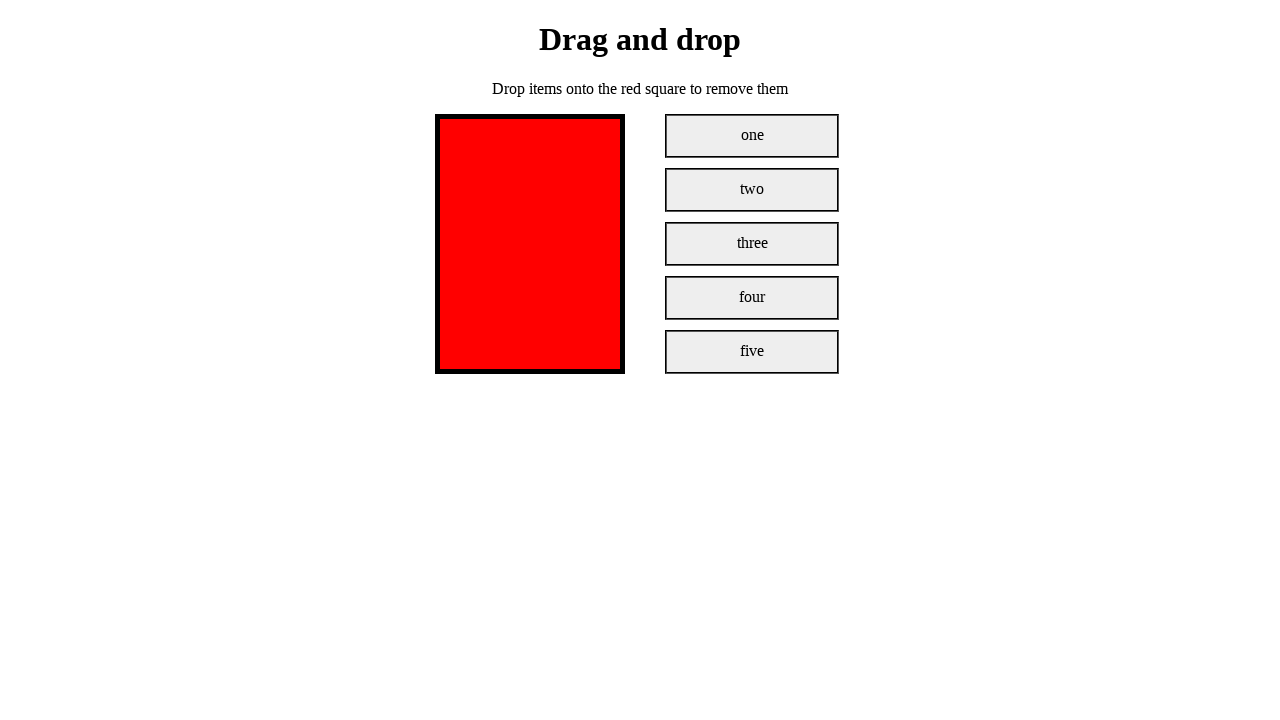

Dragged first box (ID: one) to obliterator element at (530, 244)
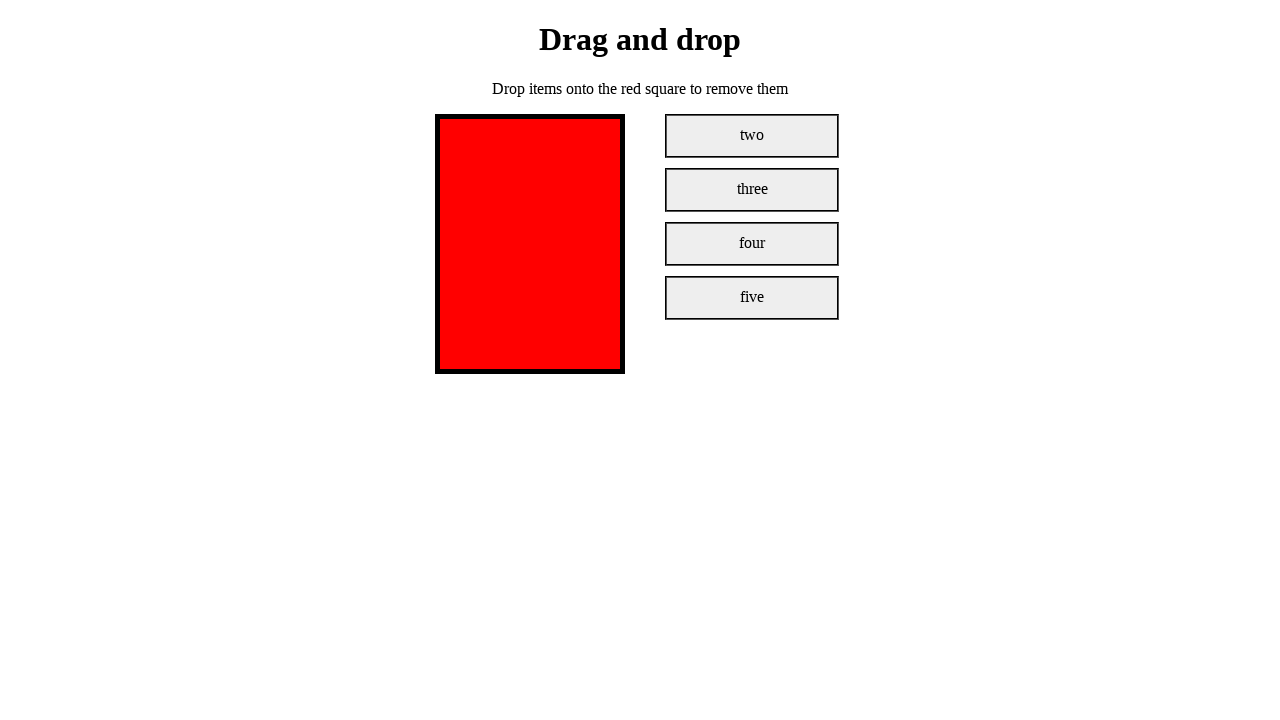

Dragged second box (ID: two) to obliterator element at (530, 244)
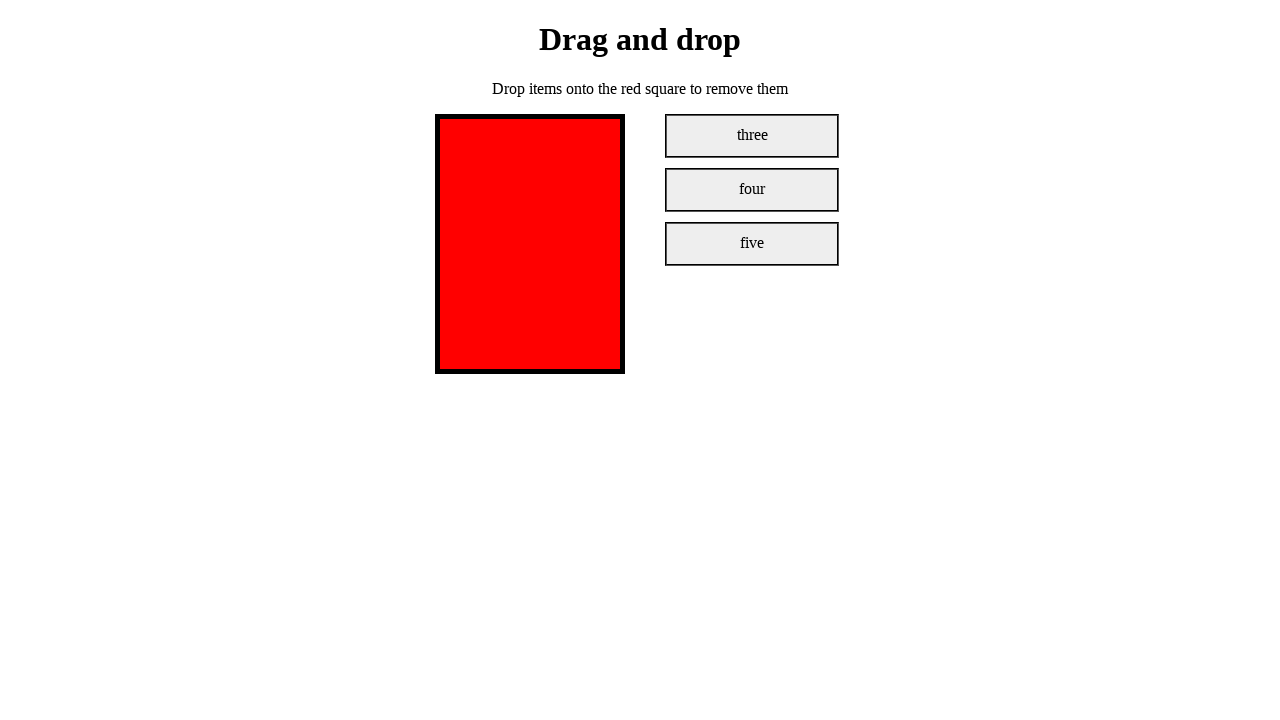

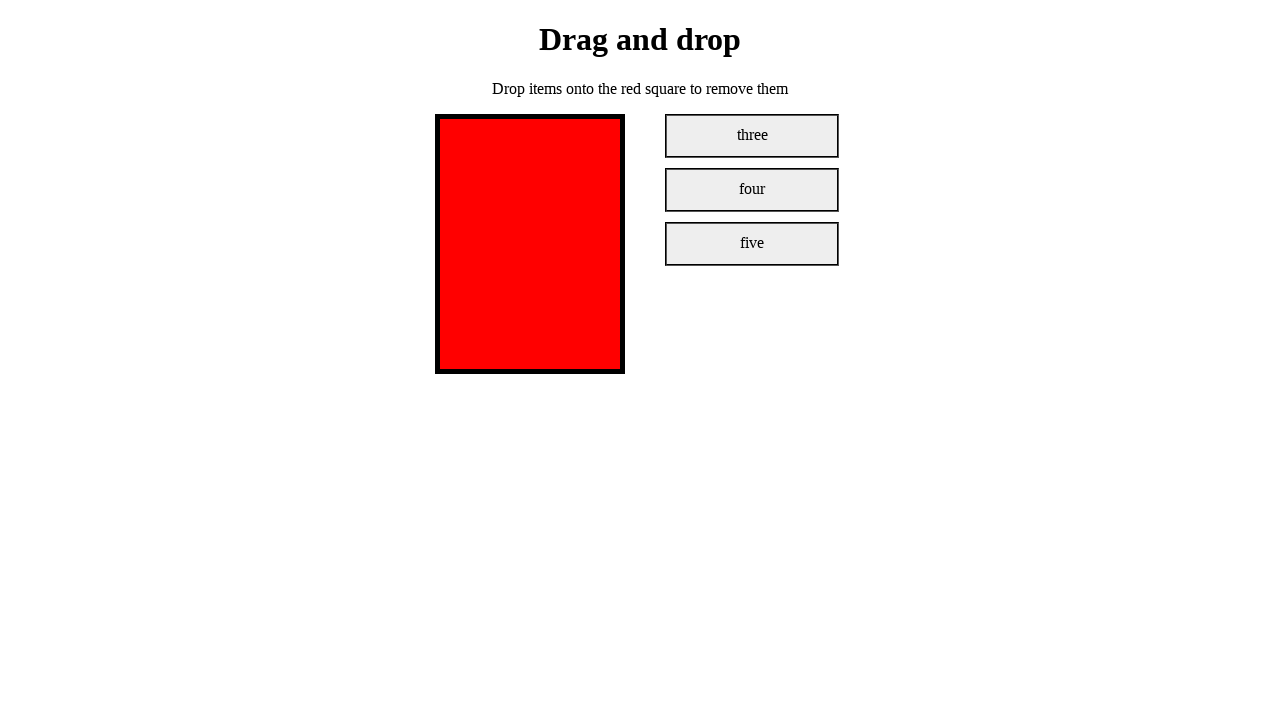